Tests that a todo item is removed when edited to an empty string

Starting URL: https://demo.playwright.dev/todomvc

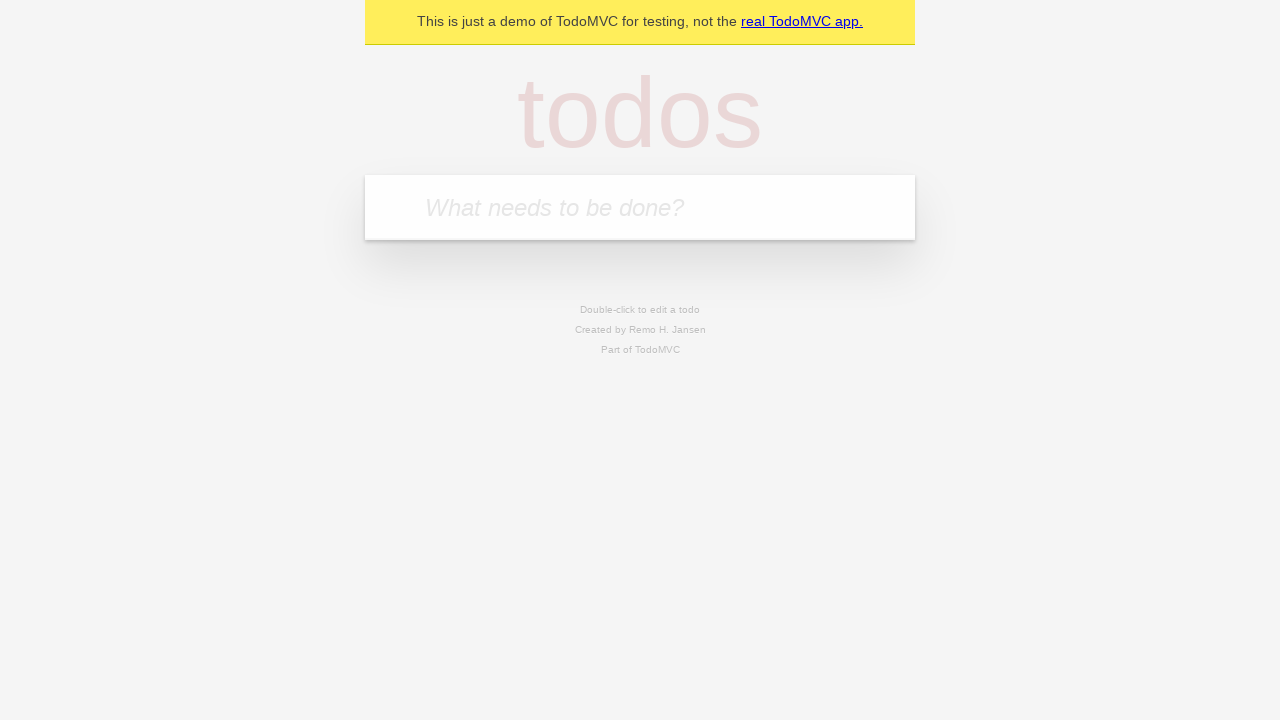

Filled todo input with 'buy some cheese' on internal:attr=[placeholder="What needs to be done?"i]
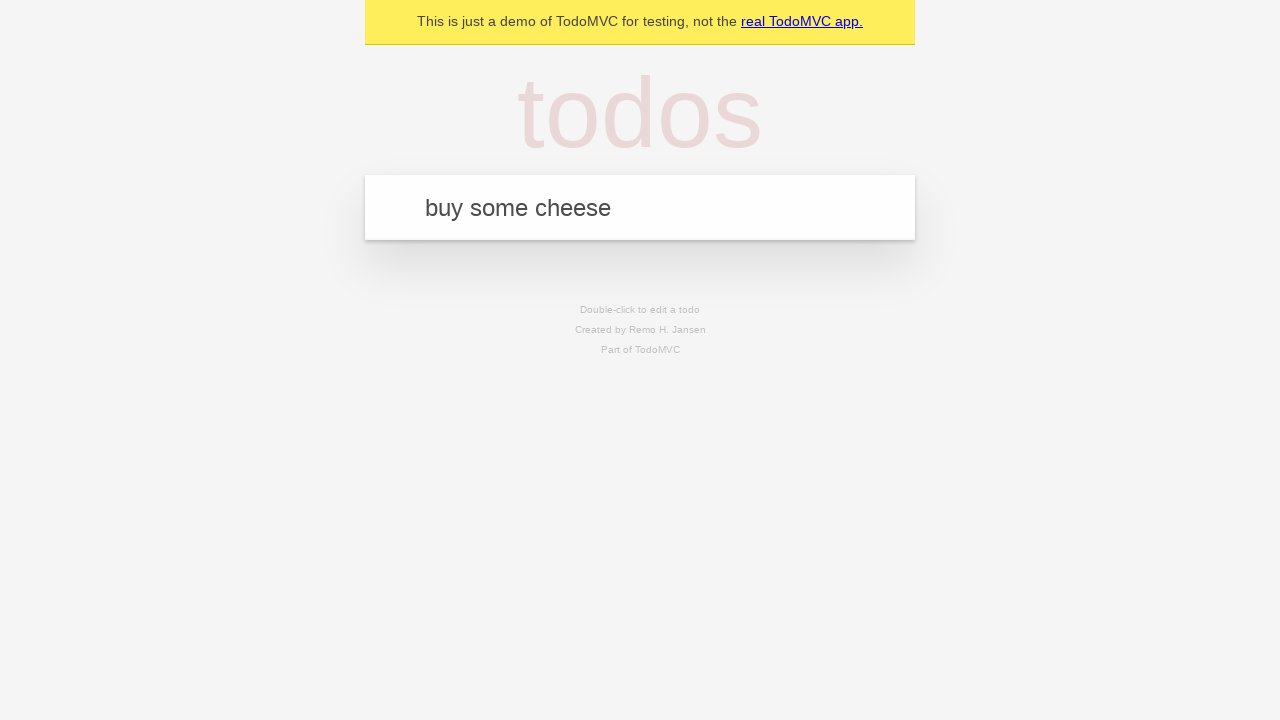

Pressed Enter to add first todo item on internal:attr=[placeholder="What needs to be done?"i]
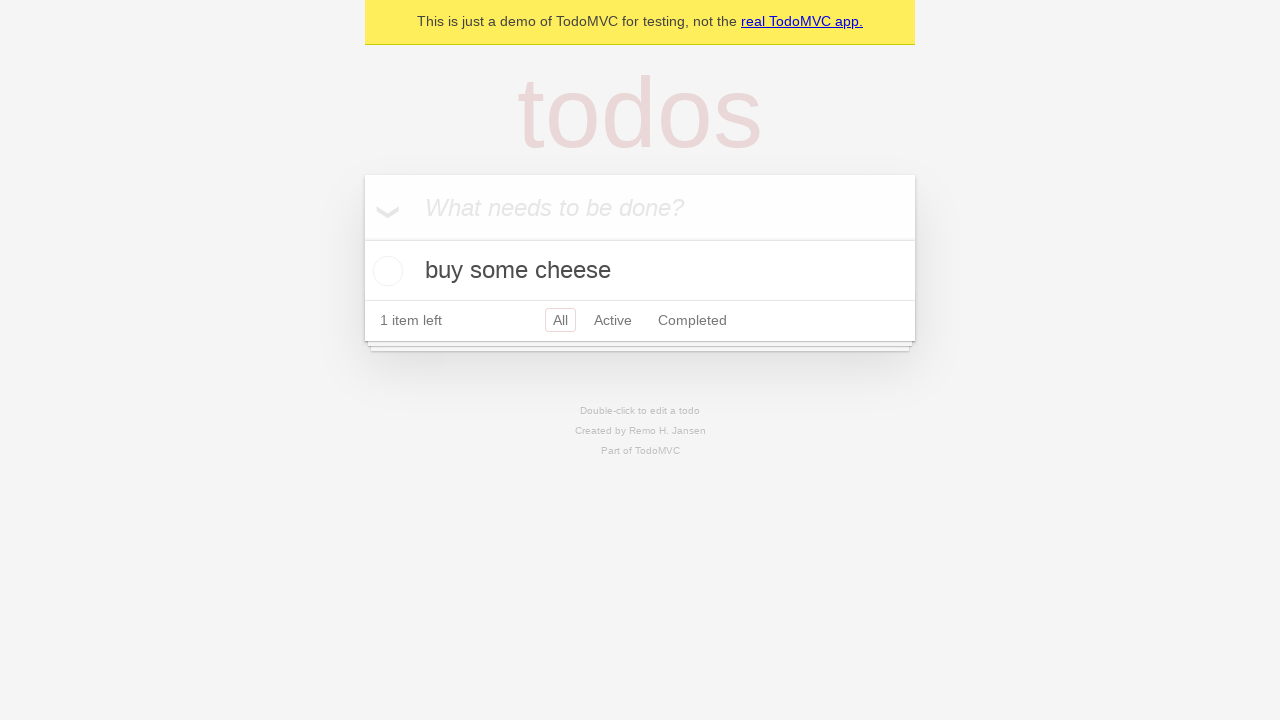

Filled todo input with 'feed the cat' on internal:attr=[placeholder="What needs to be done?"i]
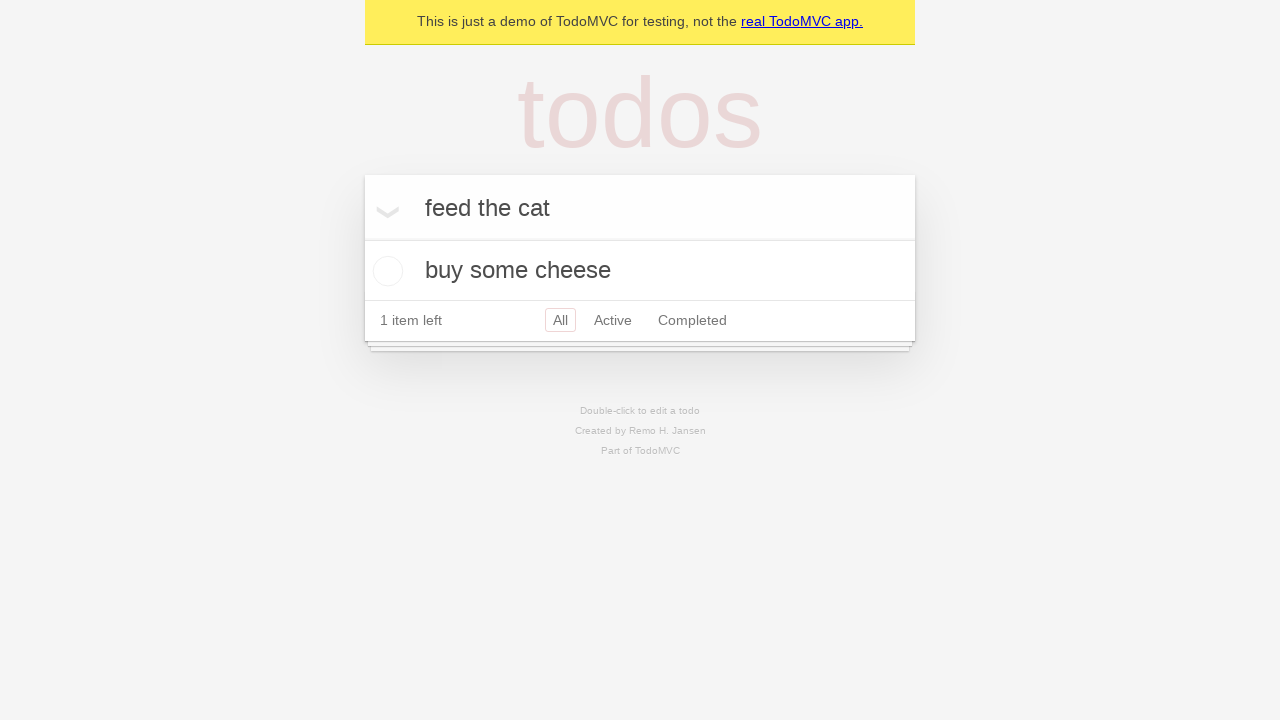

Pressed Enter to add second todo item on internal:attr=[placeholder="What needs to be done?"i]
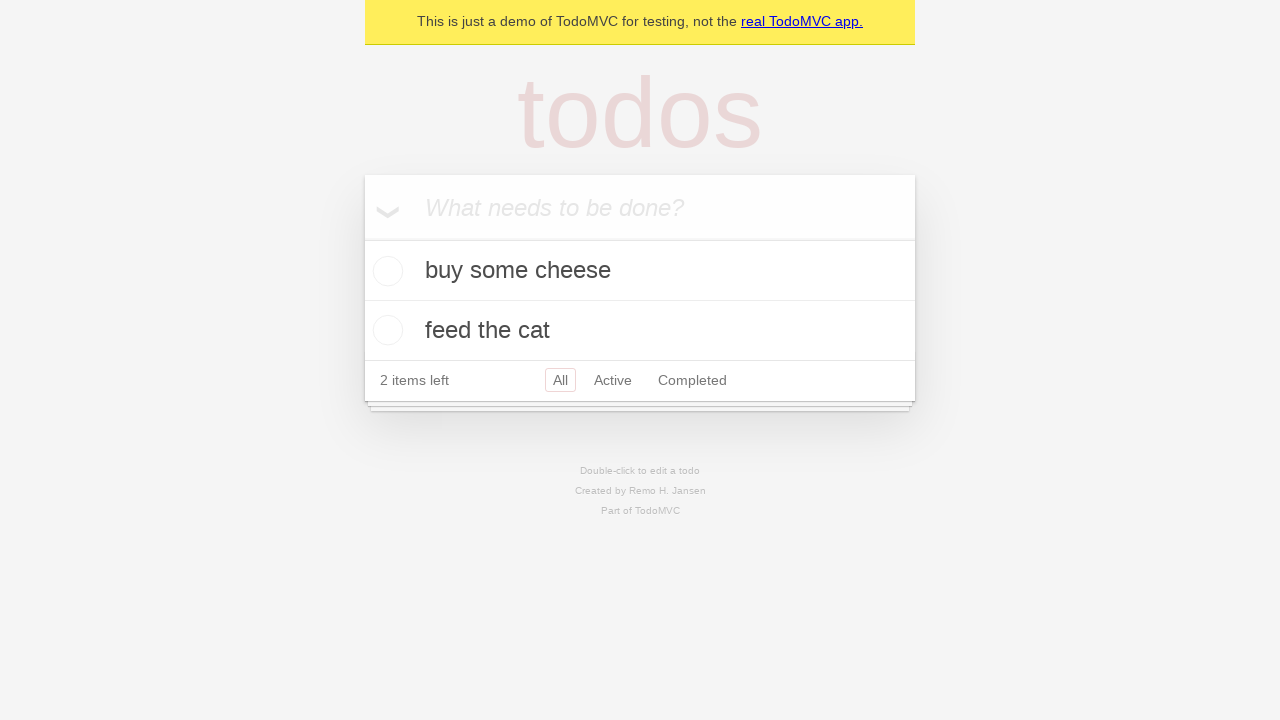

Filled todo input with 'book a doctors appointment' on internal:attr=[placeholder="What needs to be done?"i]
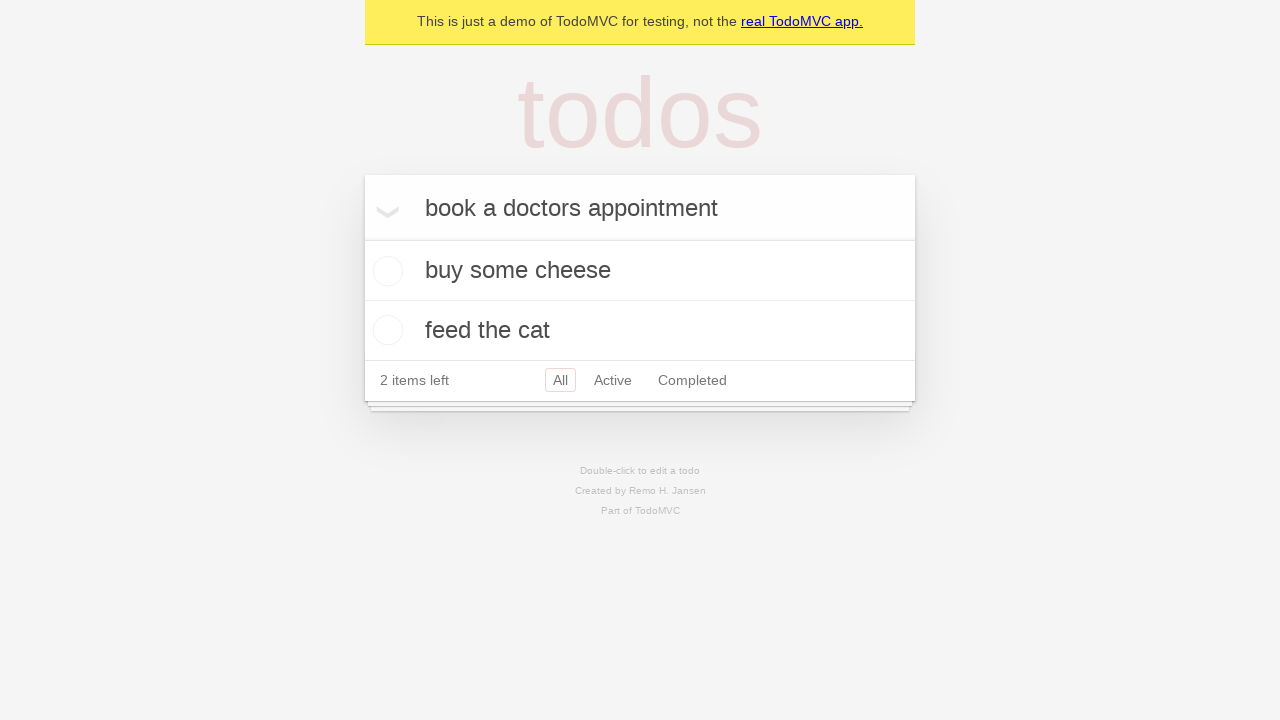

Pressed Enter to add third todo item on internal:attr=[placeholder="What needs to be done?"i]
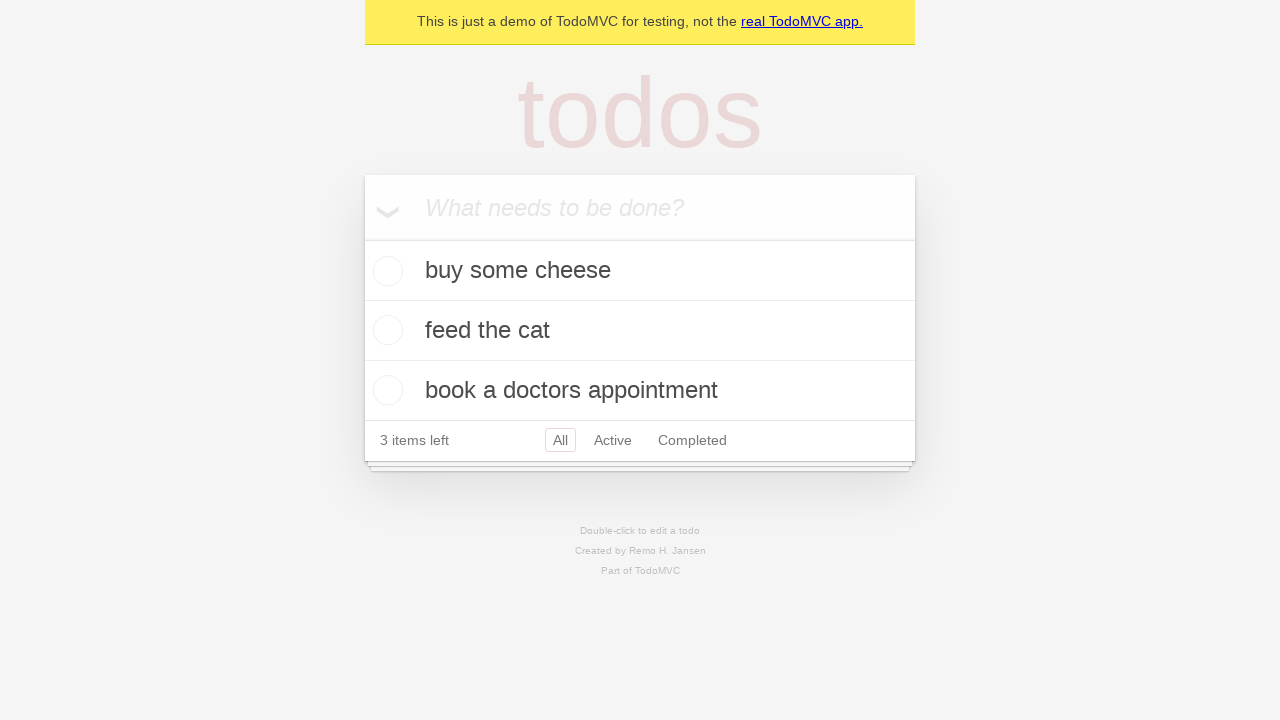

Double-clicked second todo item to enter edit mode at (640, 331) on internal:testid=[data-testid="todo-item"s] >> nth=1
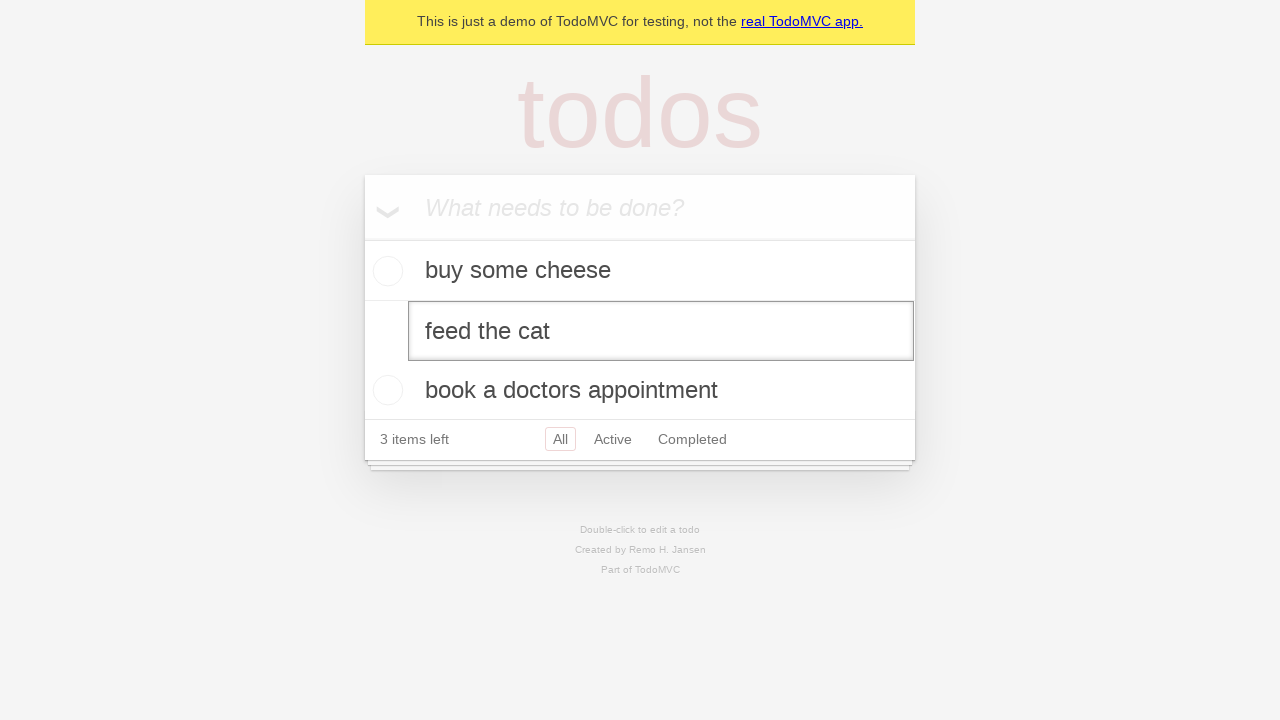

Cleared text from edit input field on internal:testid=[data-testid="todo-item"s] >> nth=1 >> internal:role=textbox[nam
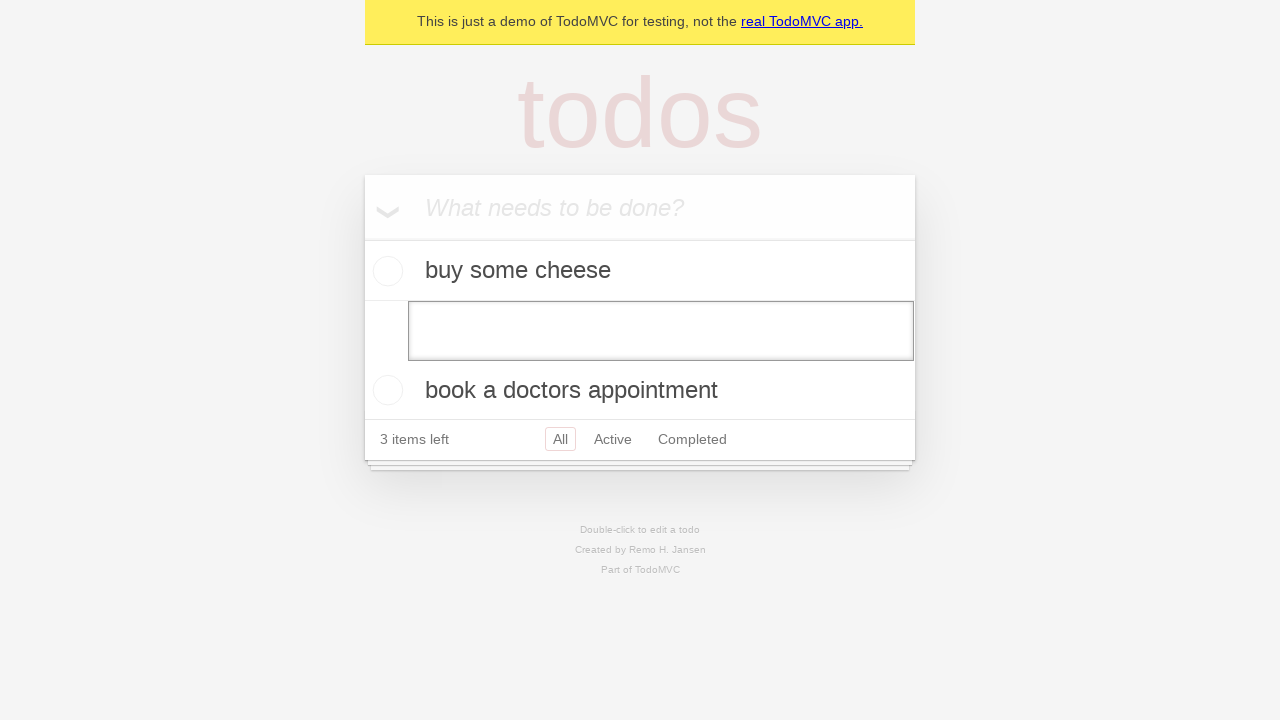

Pressed Enter to confirm edit with empty string, removing todo item on internal:testid=[data-testid="todo-item"s] >> nth=1 >> internal:role=textbox[nam
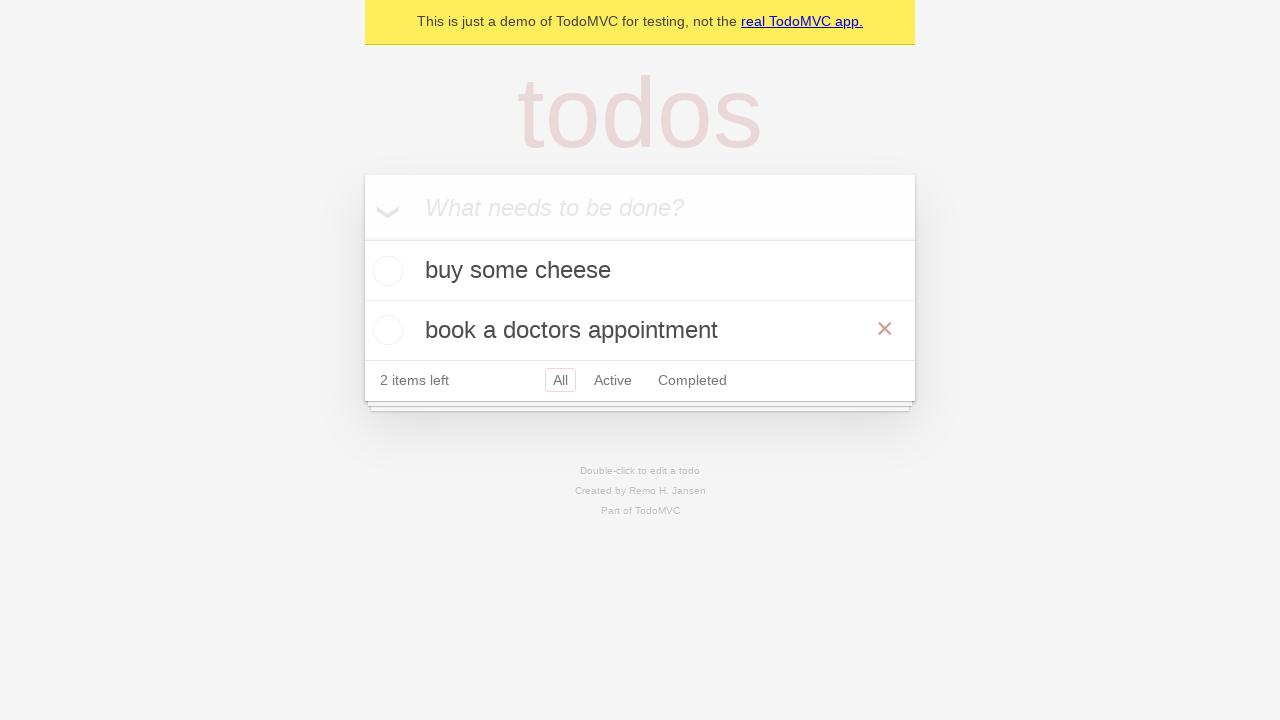

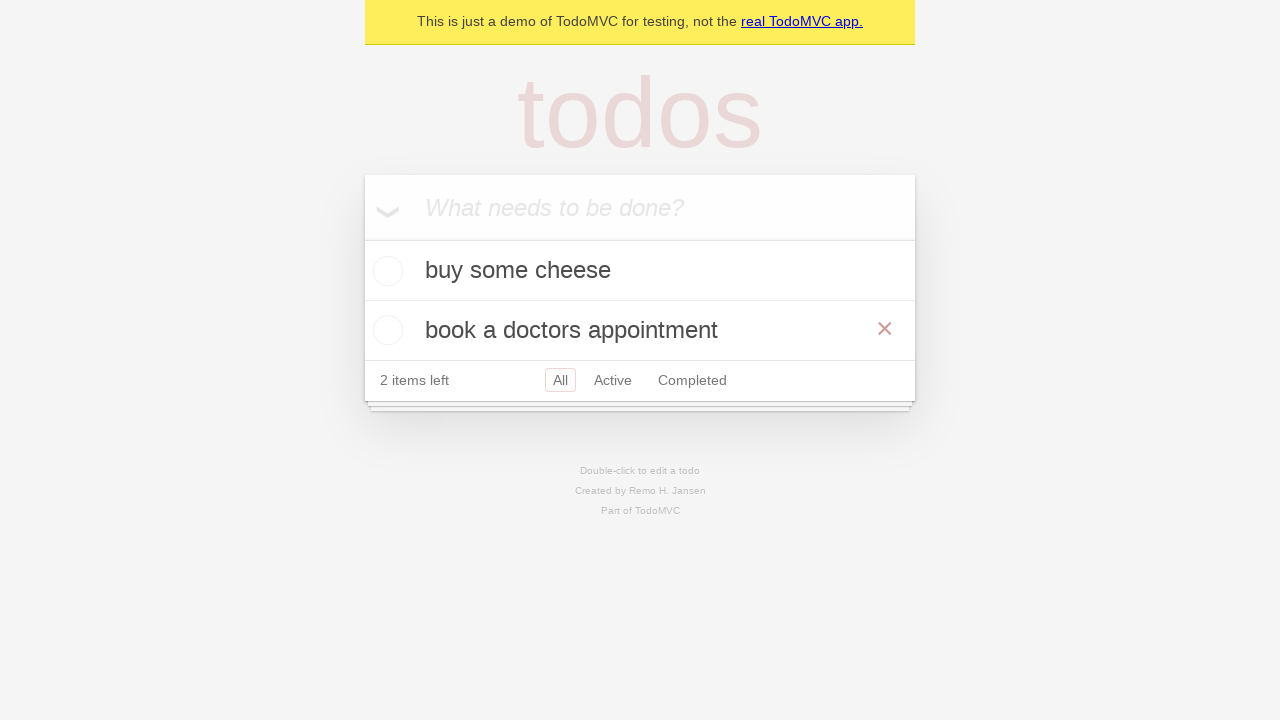